Tests iframe interaction by navigating to the iFrame page and typing text into the TinyMCE editor iframe

Starting URL: https://the-internet.herokuapp.com/

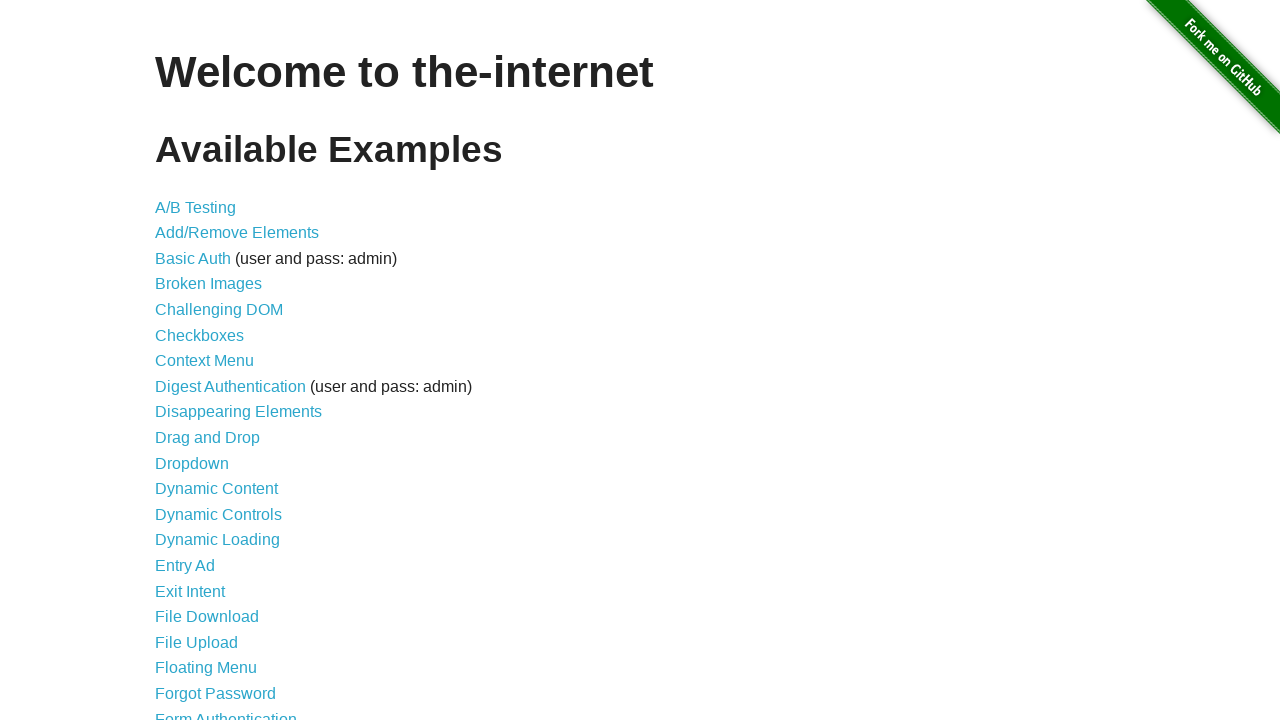

Clicked on Frames link at (182, 361) on a:text('Frames')
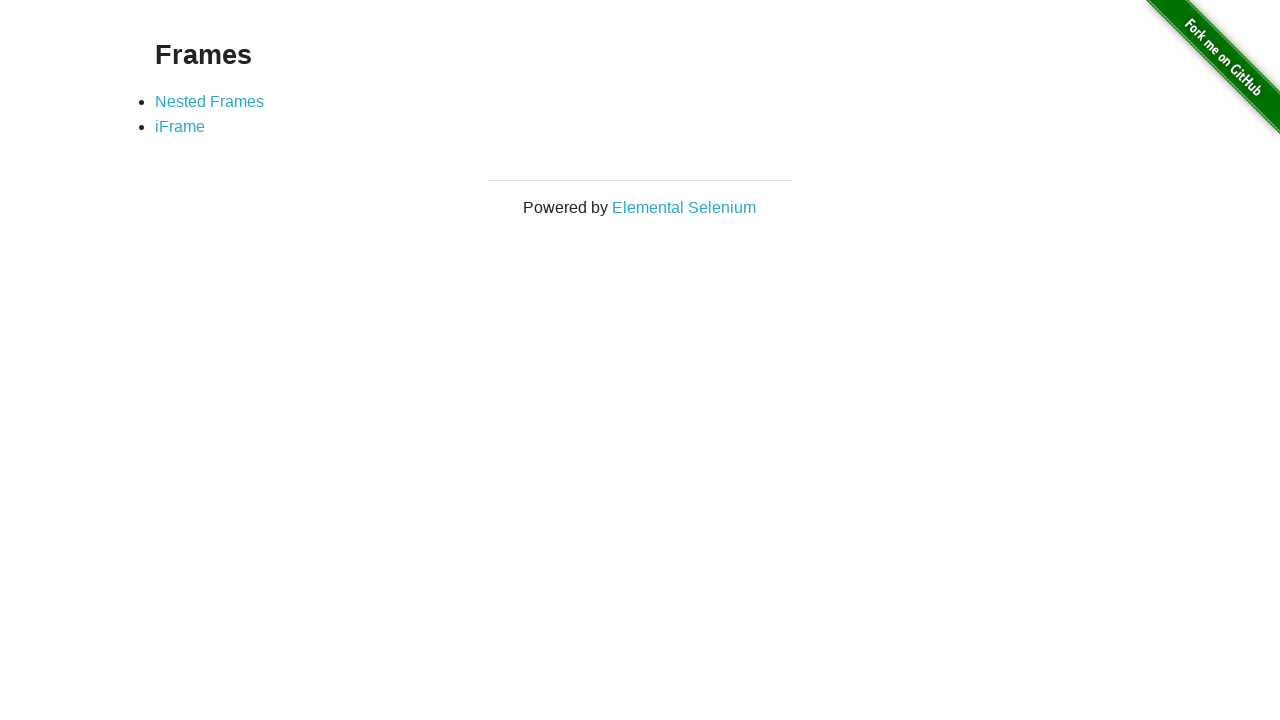

Clicked on iFrame link at (180, 127) on a:text('iFrame')
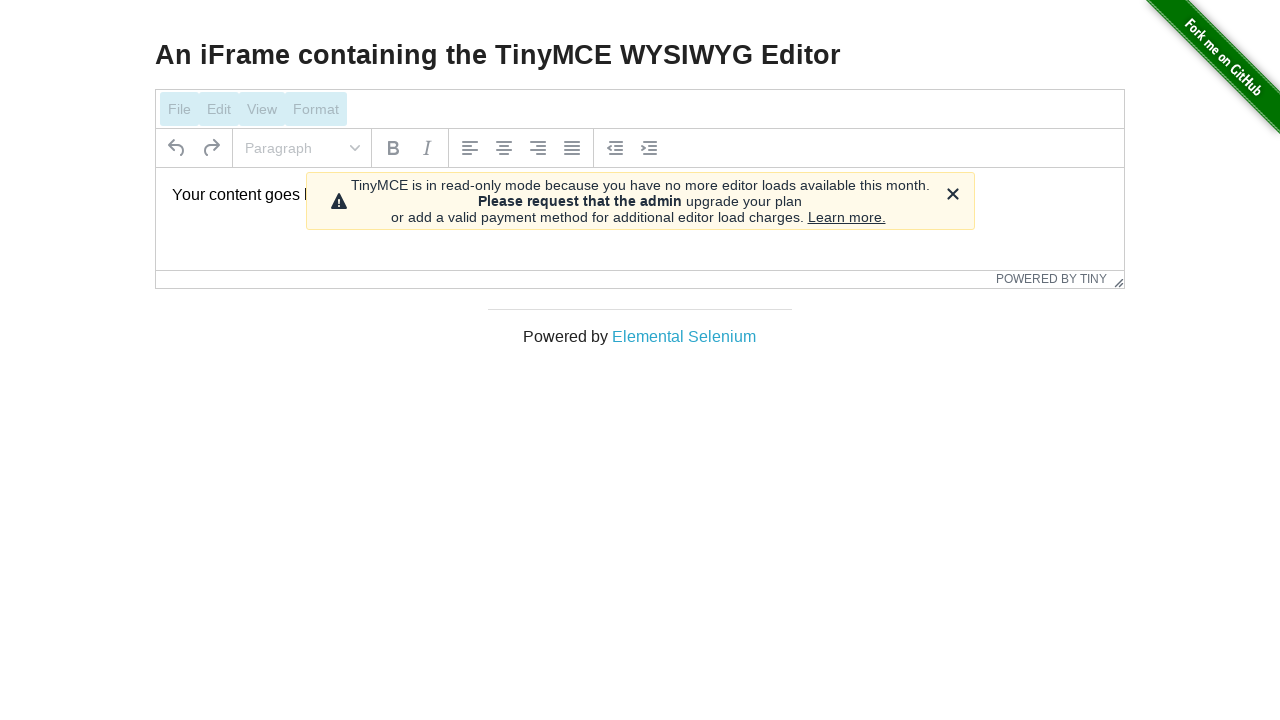

Located TinyMCE editor iframe
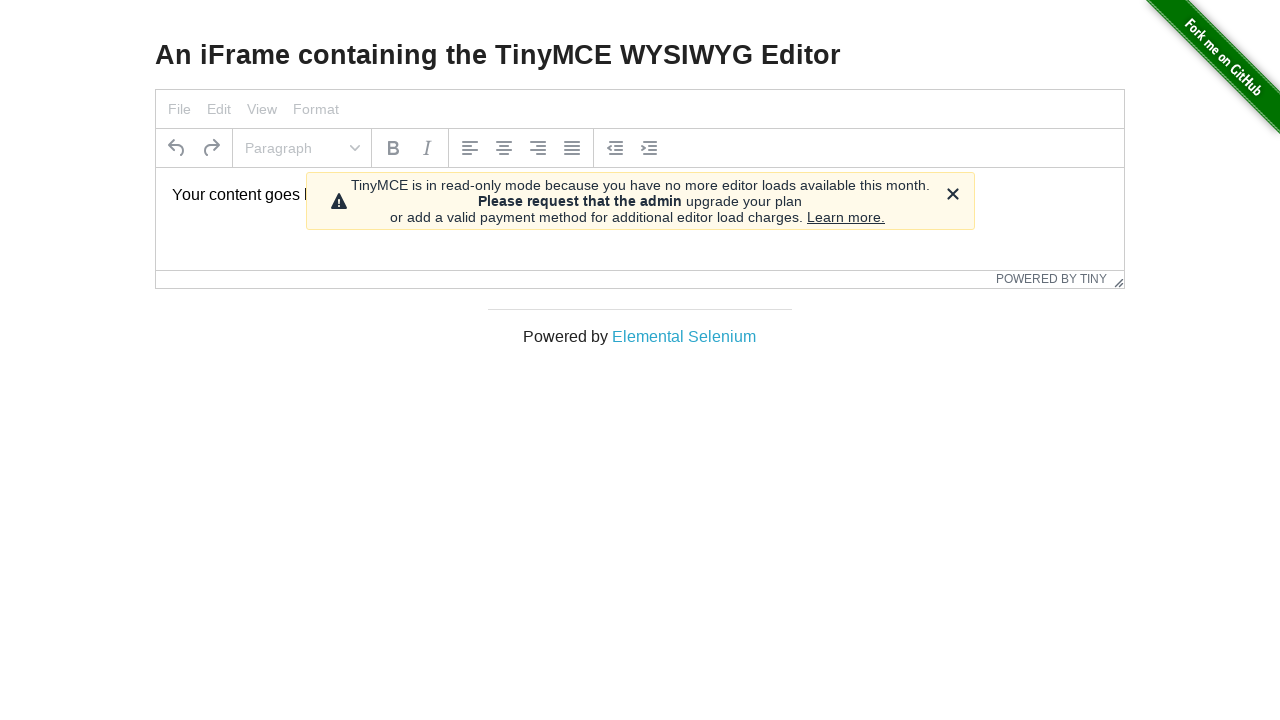

Typed 'hello world' into the TinyMCE editor iframe
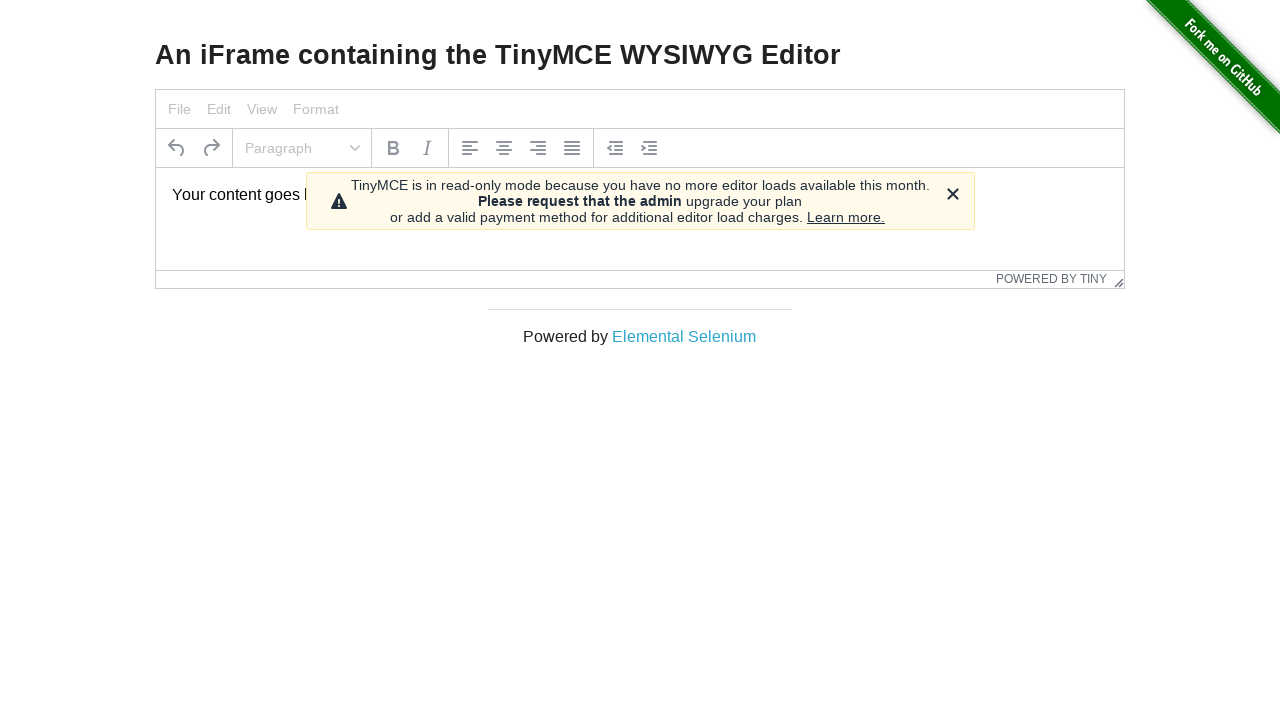

Waited 500ms for text to be processed
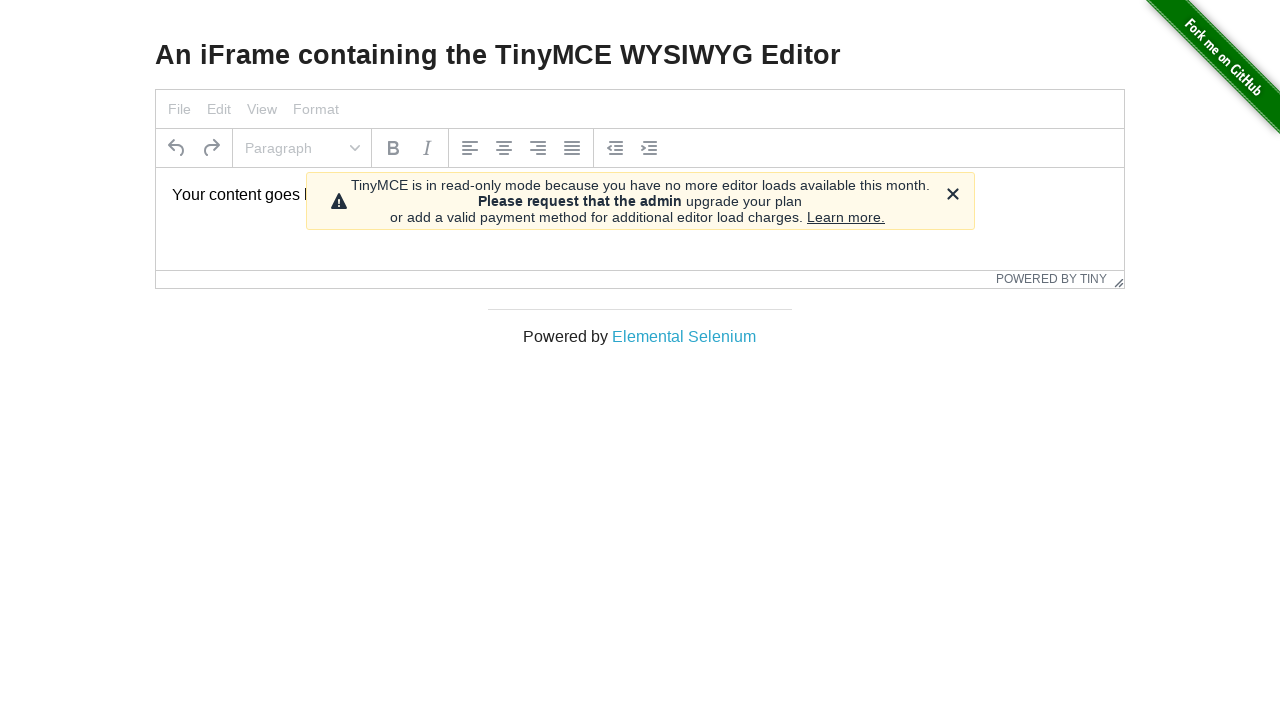

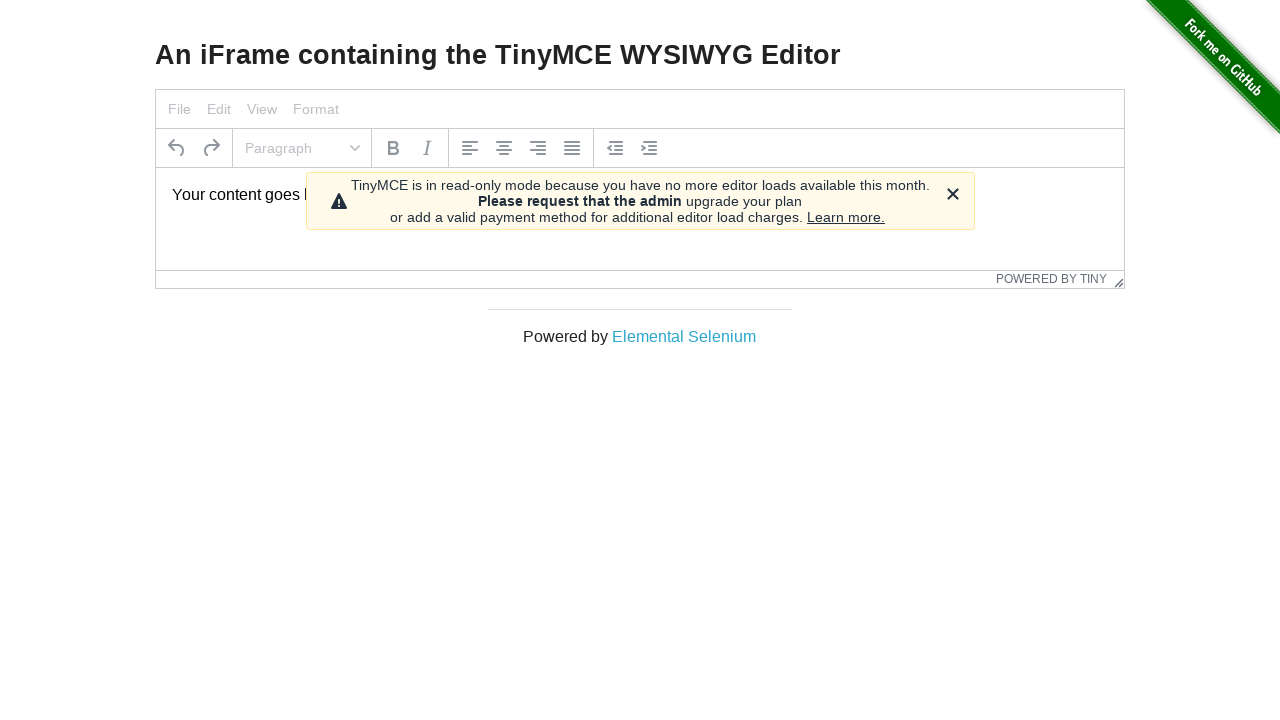